Tests e-commerce functionality by navigating to the women's section, selecting products by category, adding them to cart, and verifying product details and total price in the cart

Starting URL: http://www.atid.store

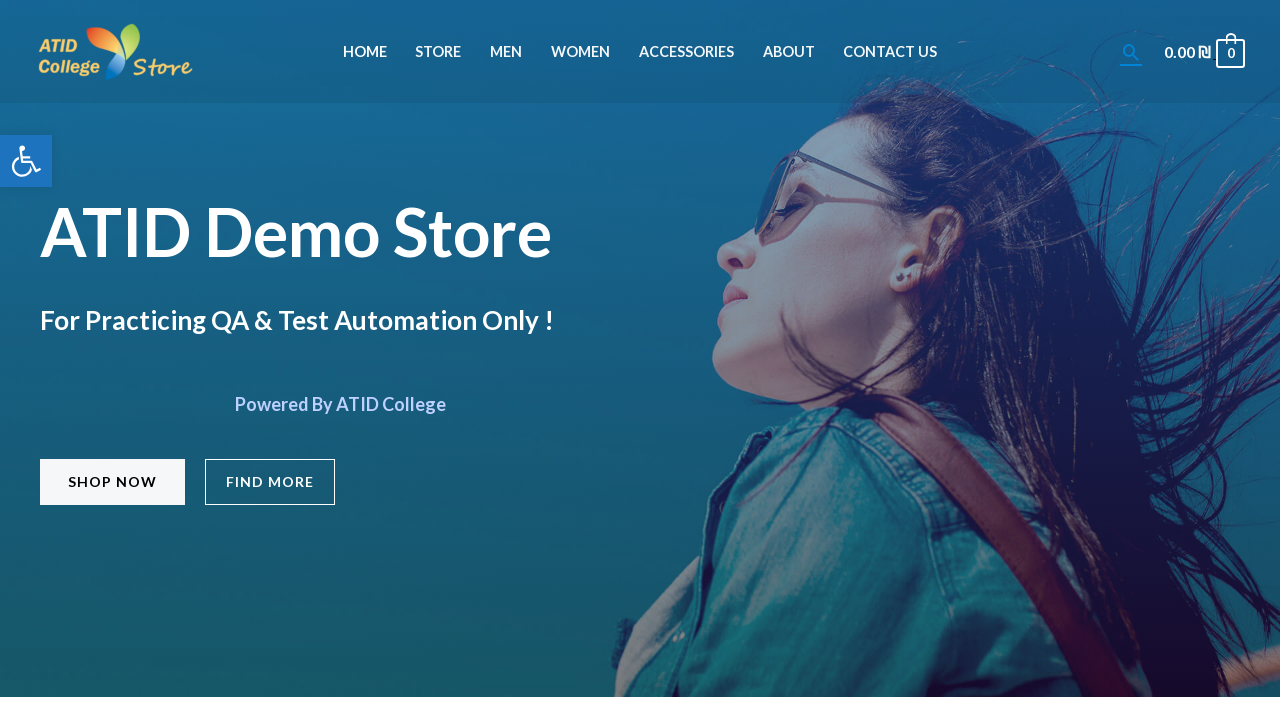

Clicked on women's menu item to navigate to women's section at (580, 52) on xpath=//li[@id="menu-item-267"]
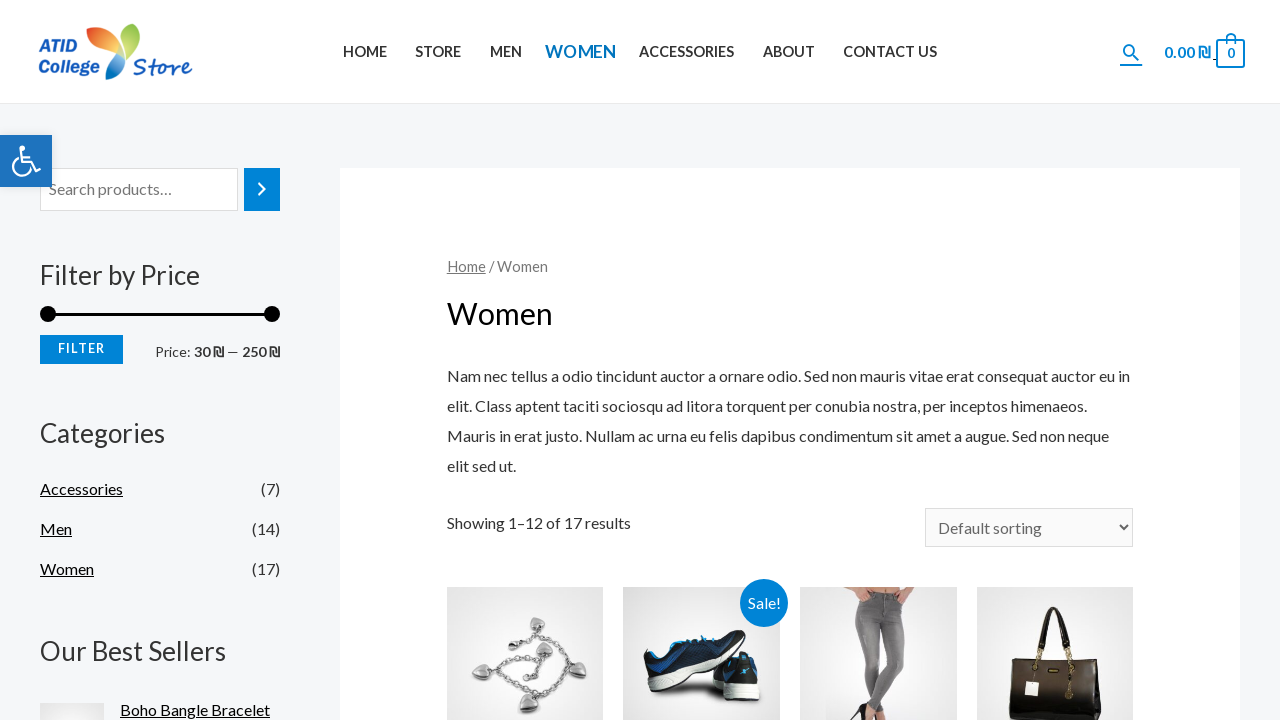

Selected category from dropdown (index 3) on //main[1]/div[1]/form[1]/select[1]
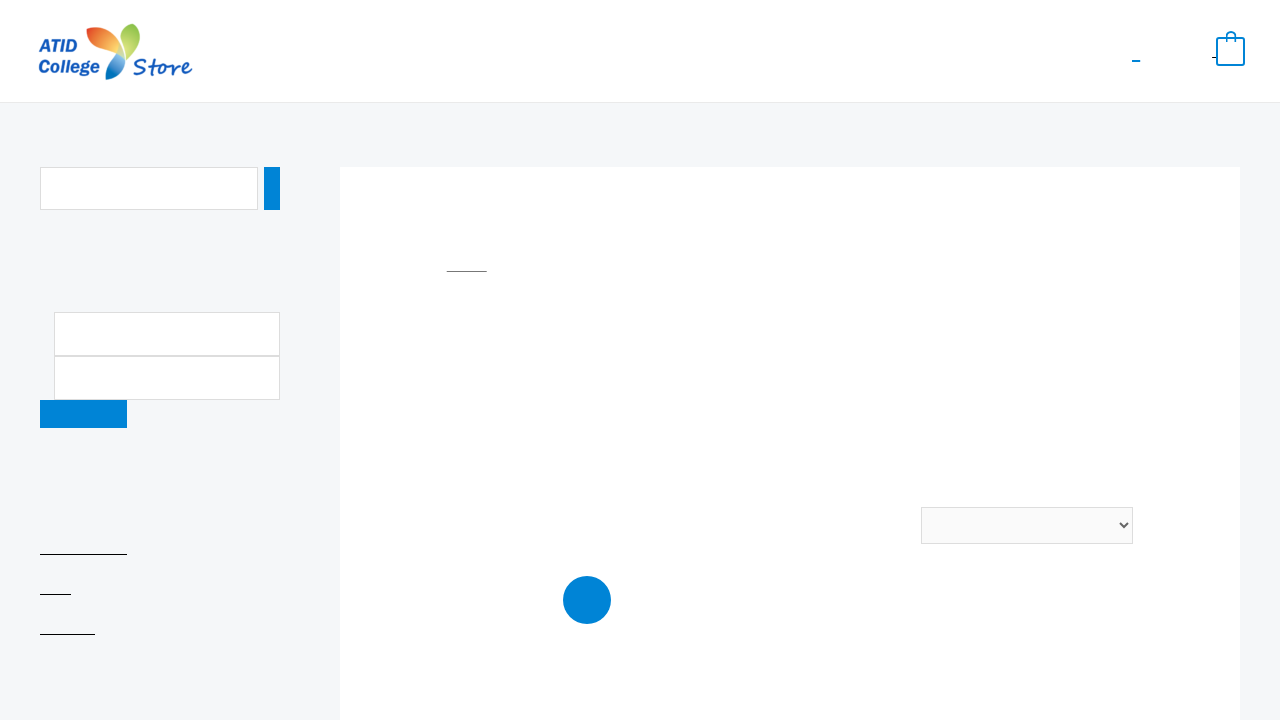

Retrieved list of products
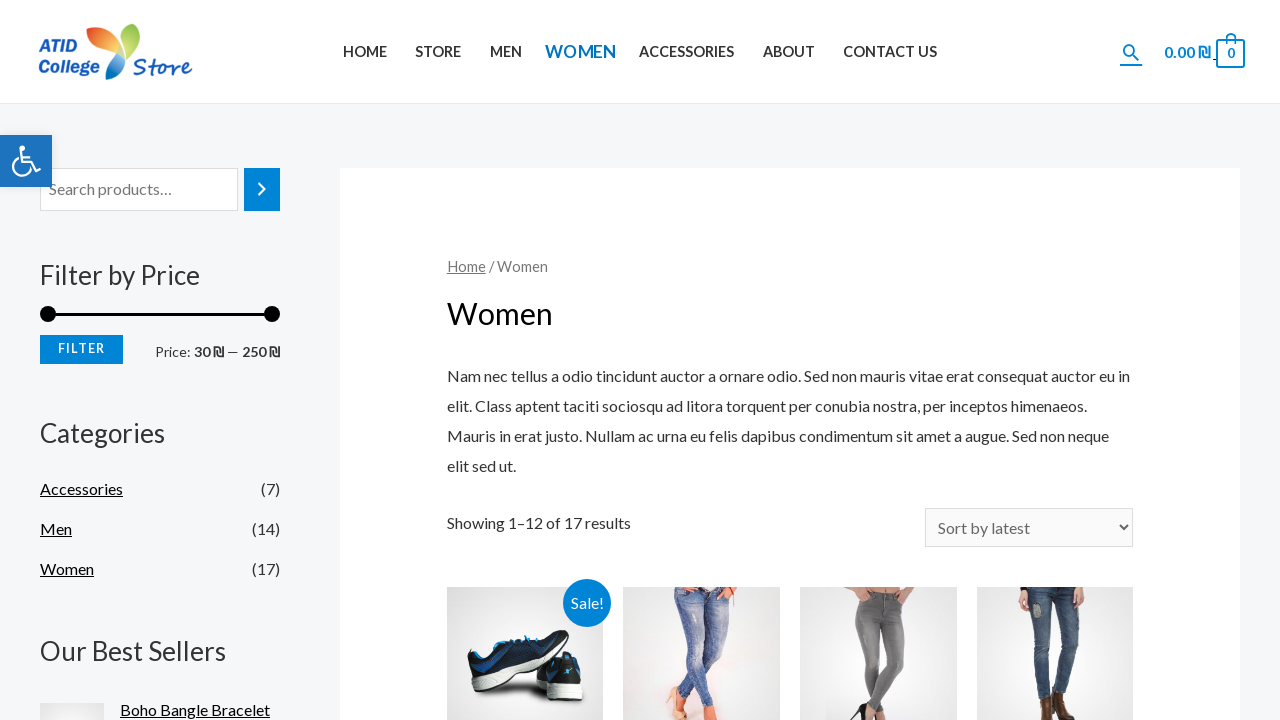

Clicked on product at index 7 (Flamingo Tshirt) at (1055, 360) on xpath=//main[1]/div[1]/ul[1]/li >> nth=7
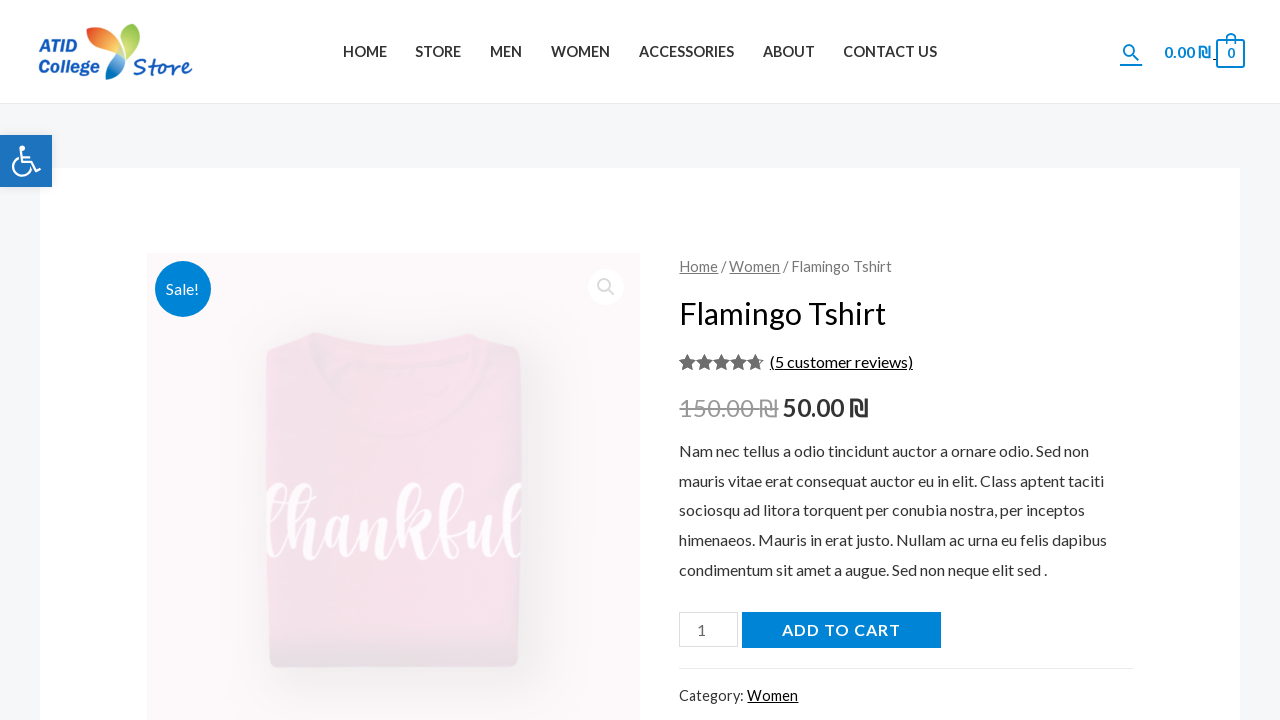

Added first product to cart at (841, 630) on xpath=//button[contains(text(),"Add to cart")]
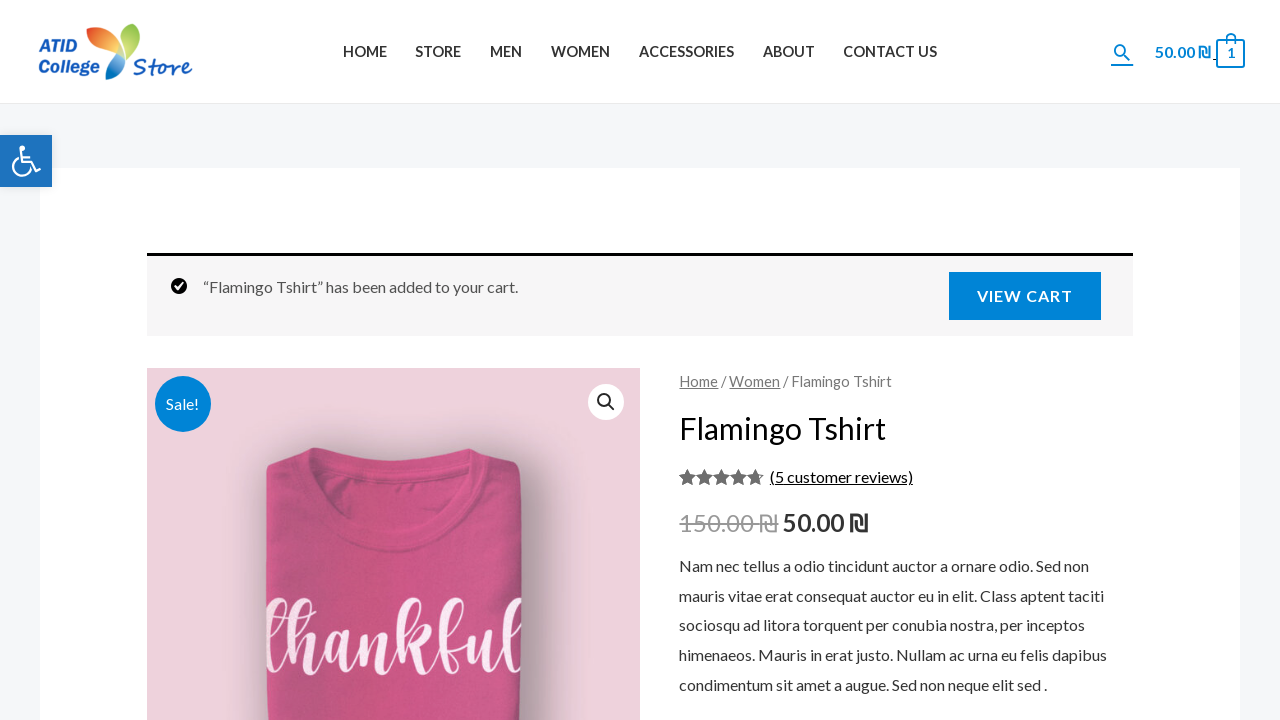

Navigated back to women's section at (580, 52) on xpath=//li[@id="menu-item-267"]
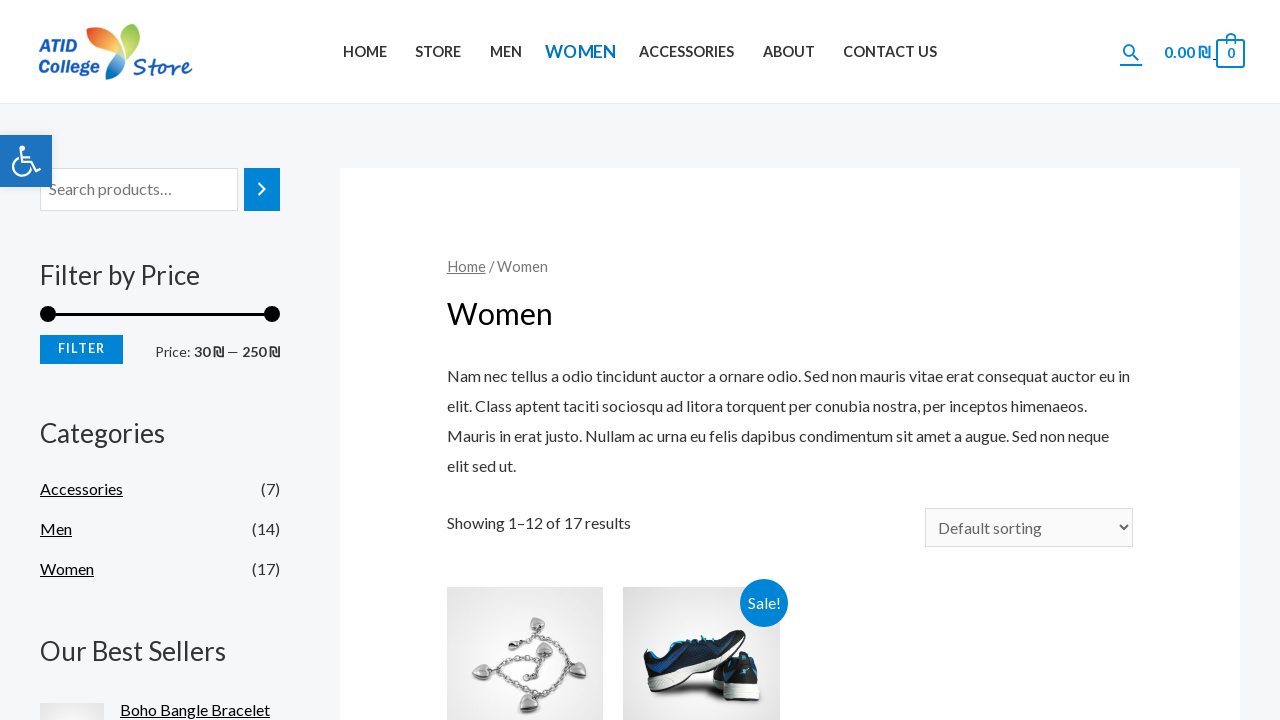

Selected category from dropdown again (index 3) on //main[1]/div[1]/form[1]/select[1]
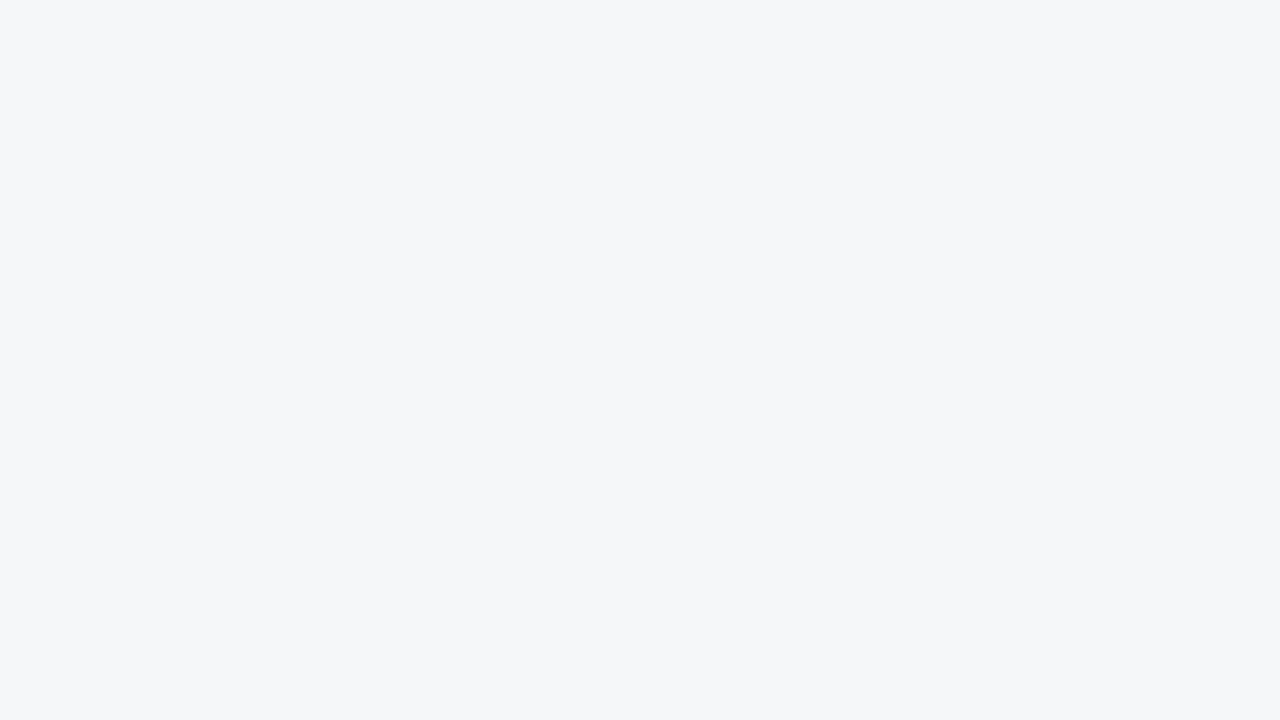

Retrieved updated list of products
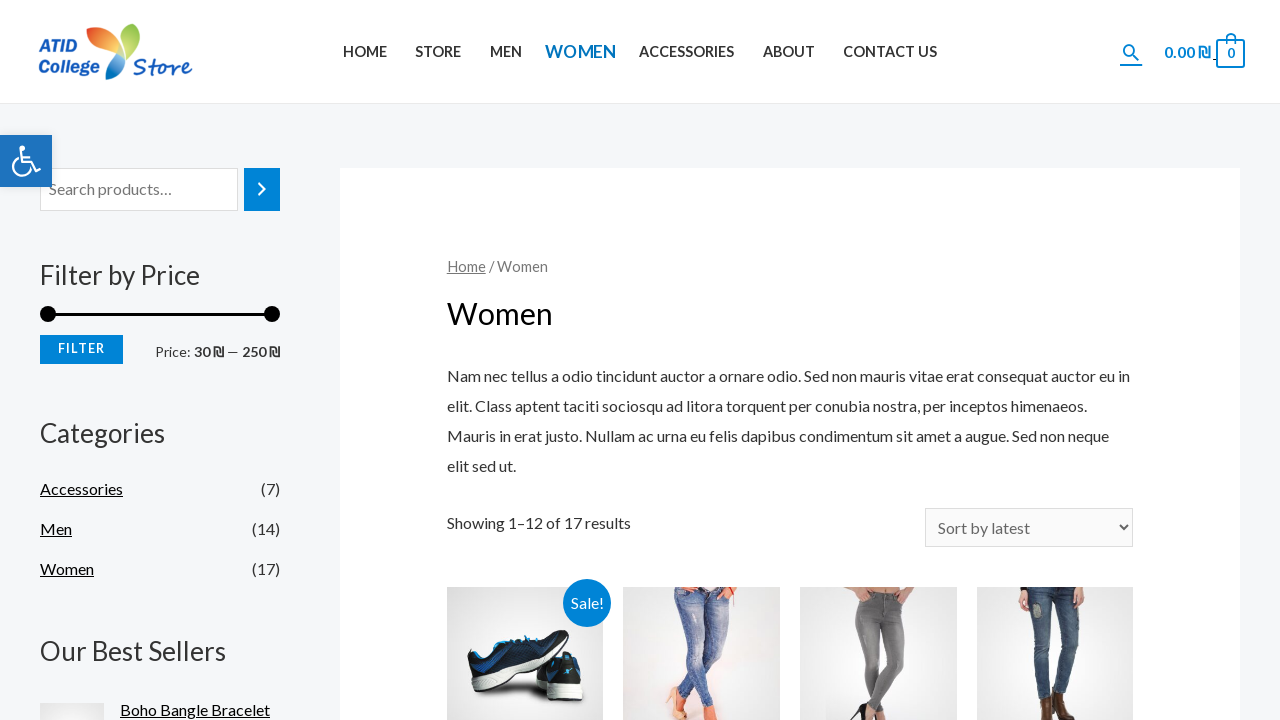

Clicked on product at index 9 (White Underground Tshirt) at (702, 361) on xpath=//main[1]/div[1]/ul[1]/li >> nth=9
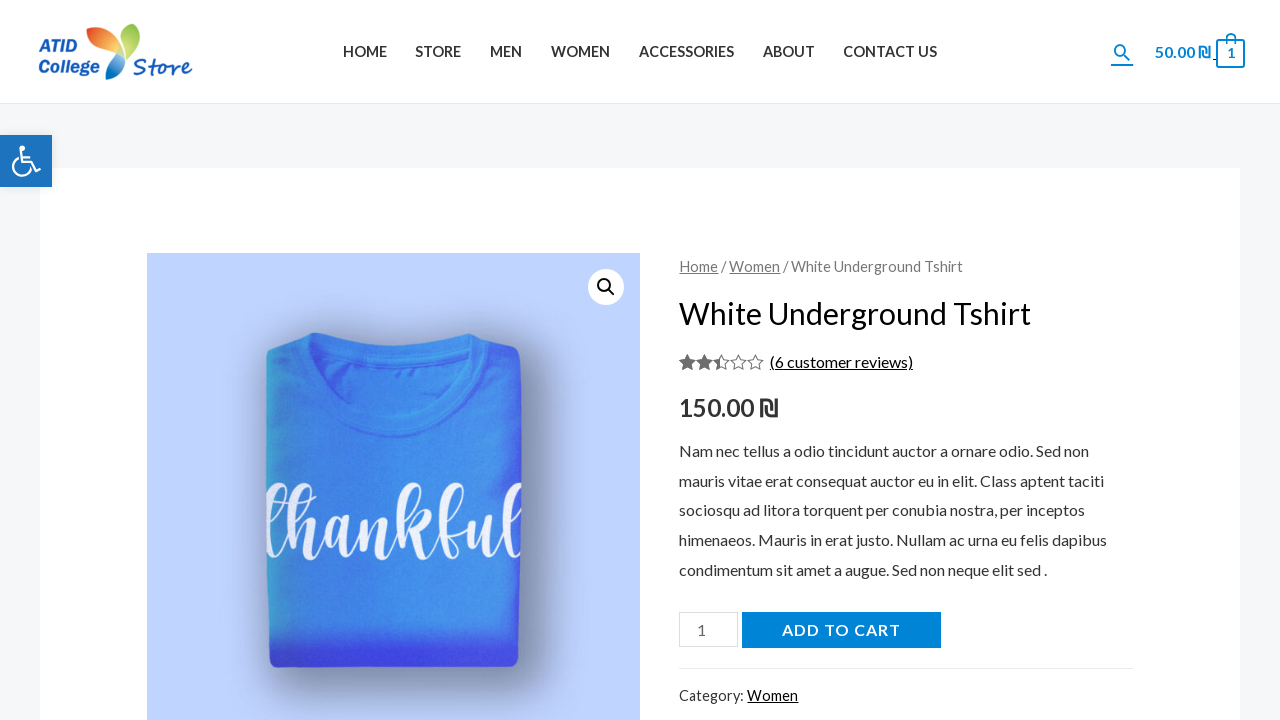

Added second product to cart at (841, 630) on xpath=//button[contains(text(),"Add to cart")]
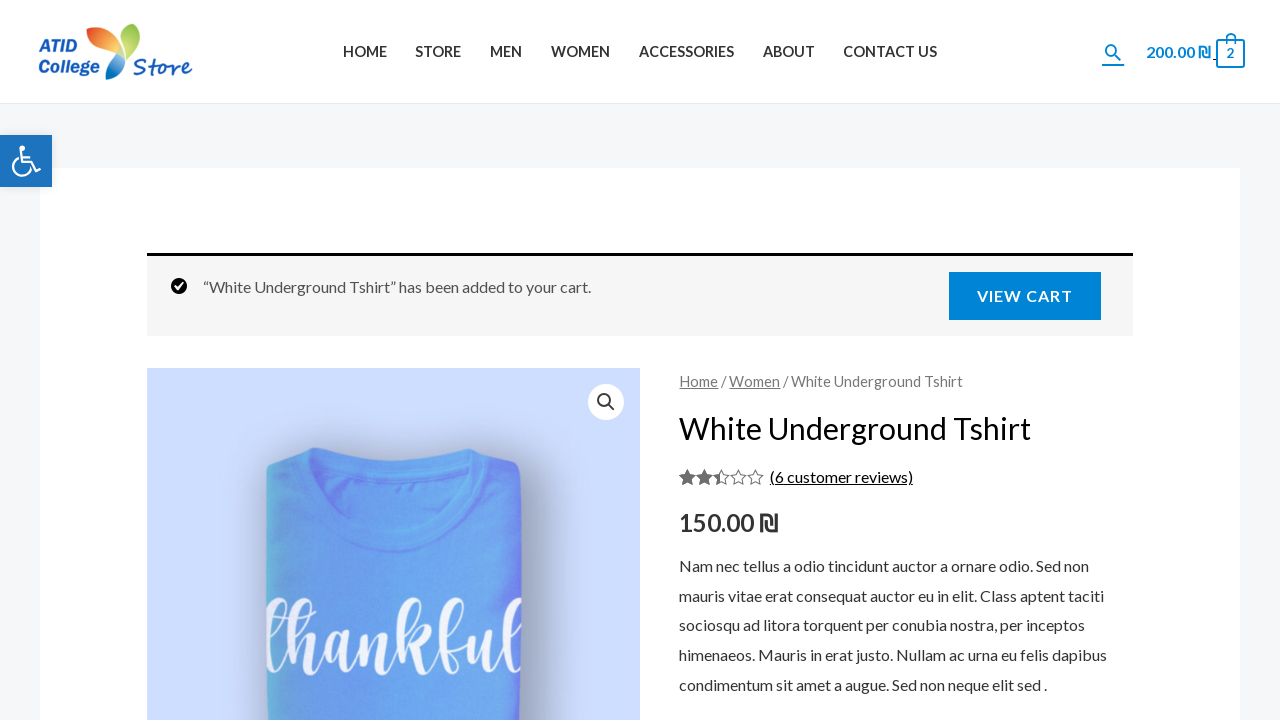

Navigated to shopping cart at (1179, 51) on xpath=//header/div[@id="ast-desktop-header"]/div[1]/div[1]/div[1]/div[1]/div[3]/
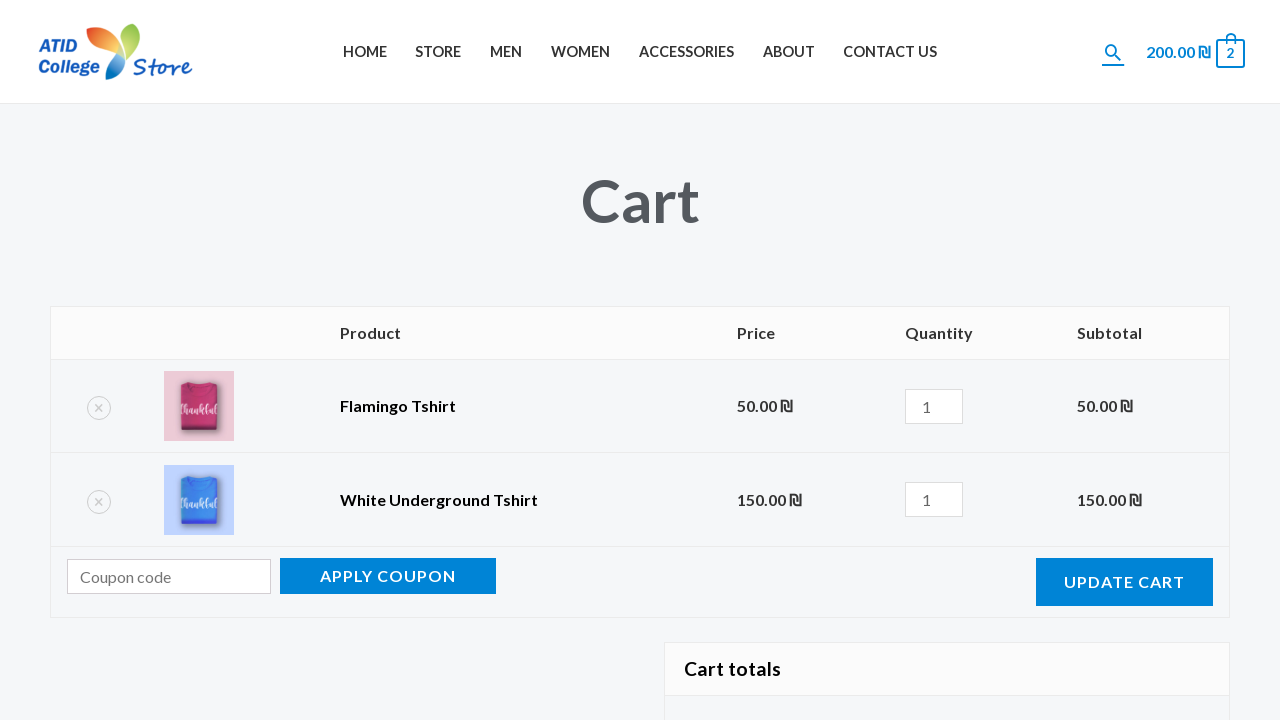

Retrieved first product name: Flamingo Tshirt
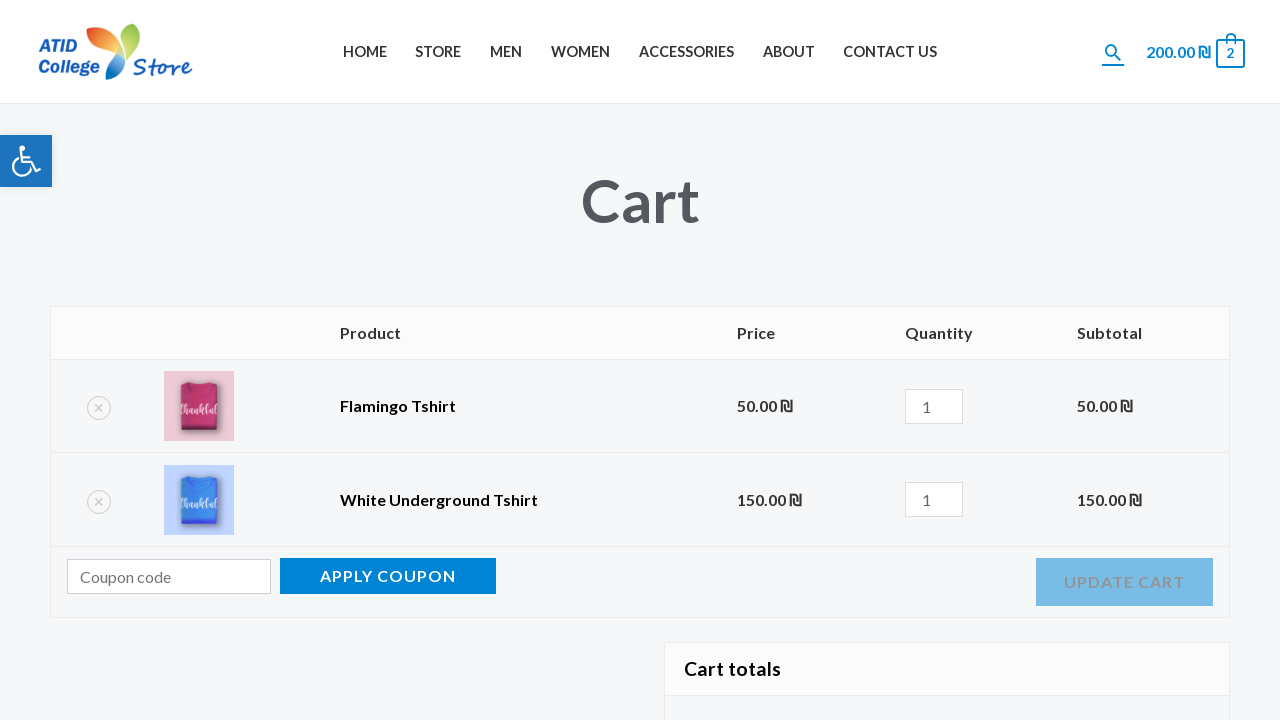

Verified first product name is 'Flamingo Tshirt'
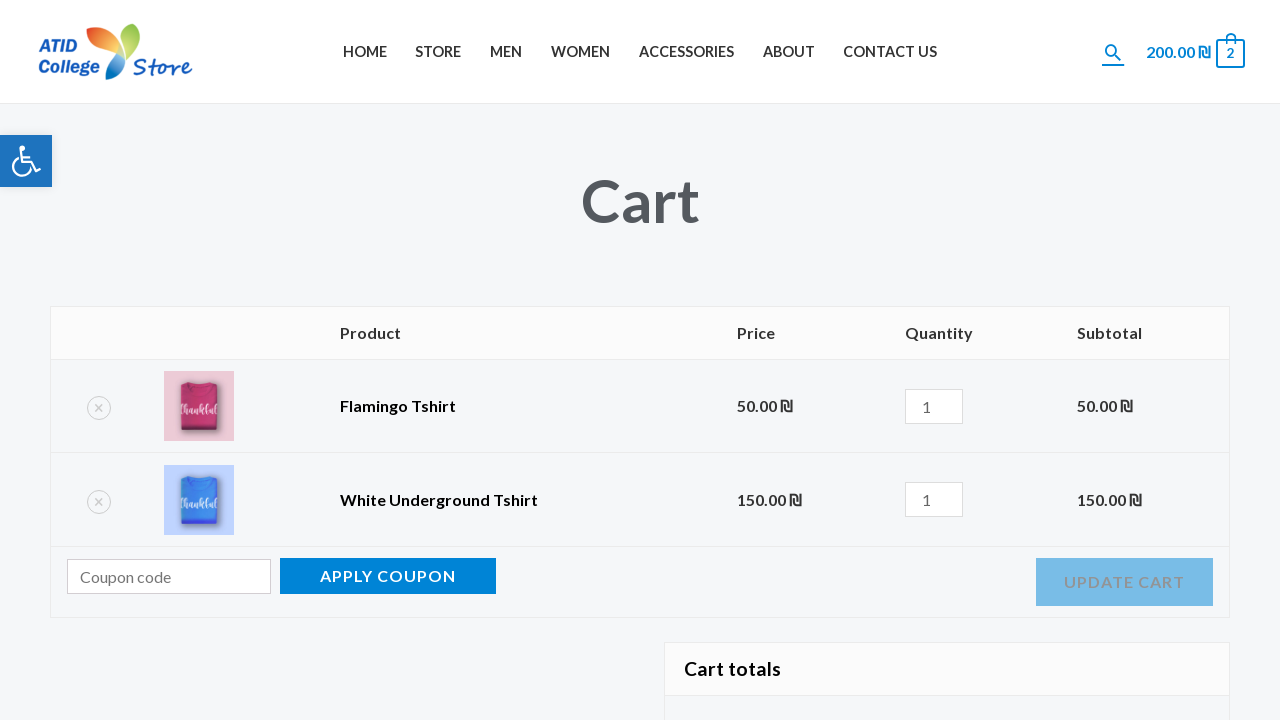

Retrieved first product price: 50
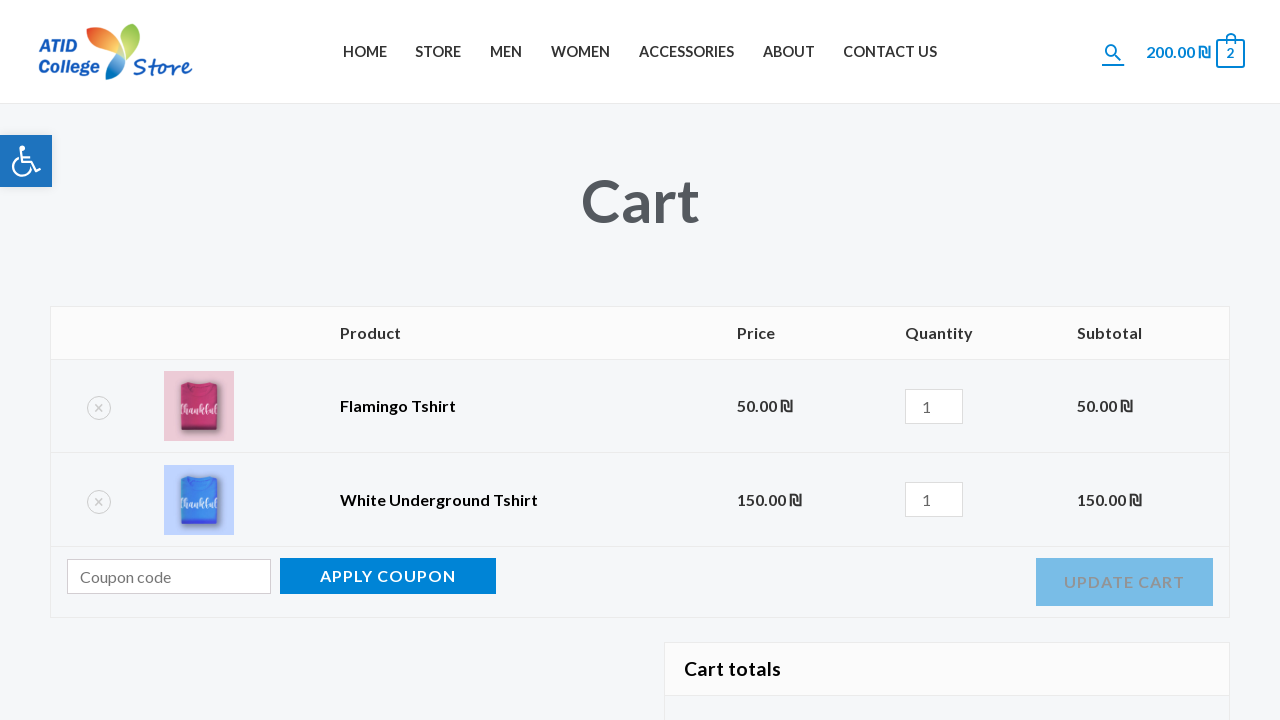

Verified first product price is 50
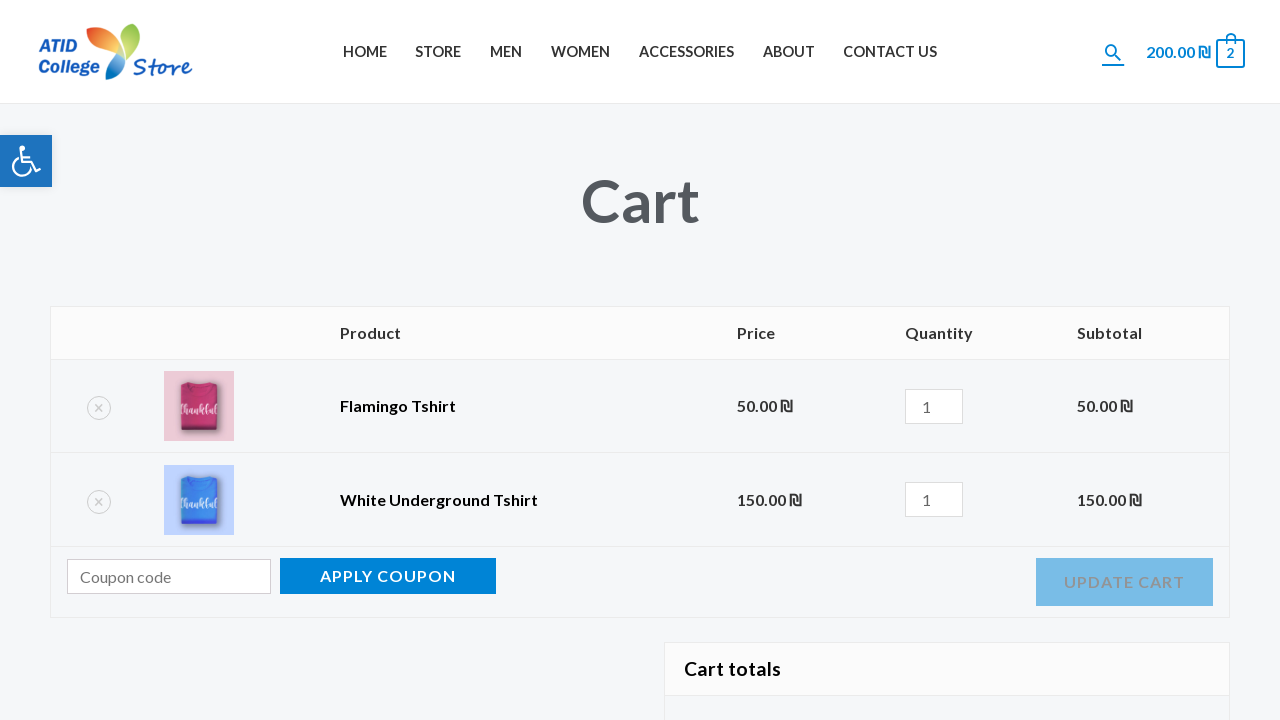

Retrieved second product name: White Underground Tshirt
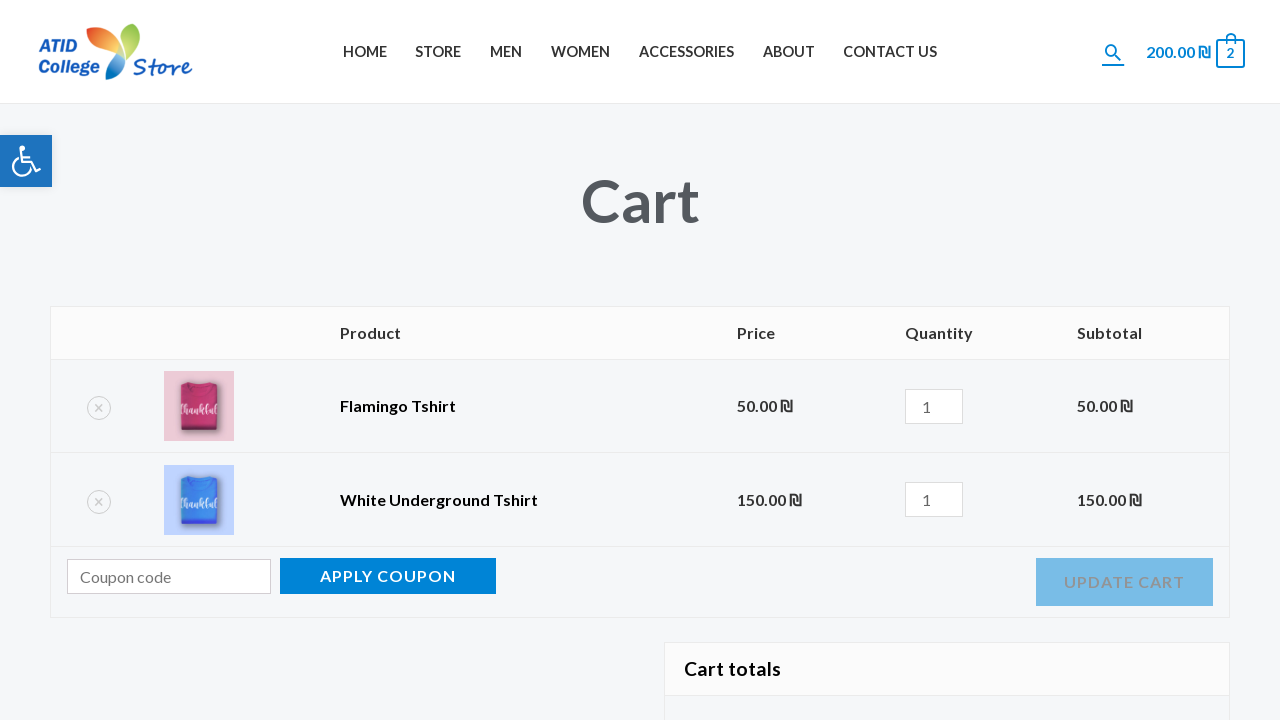

Verified second product name is 'White Underground Tshirt'
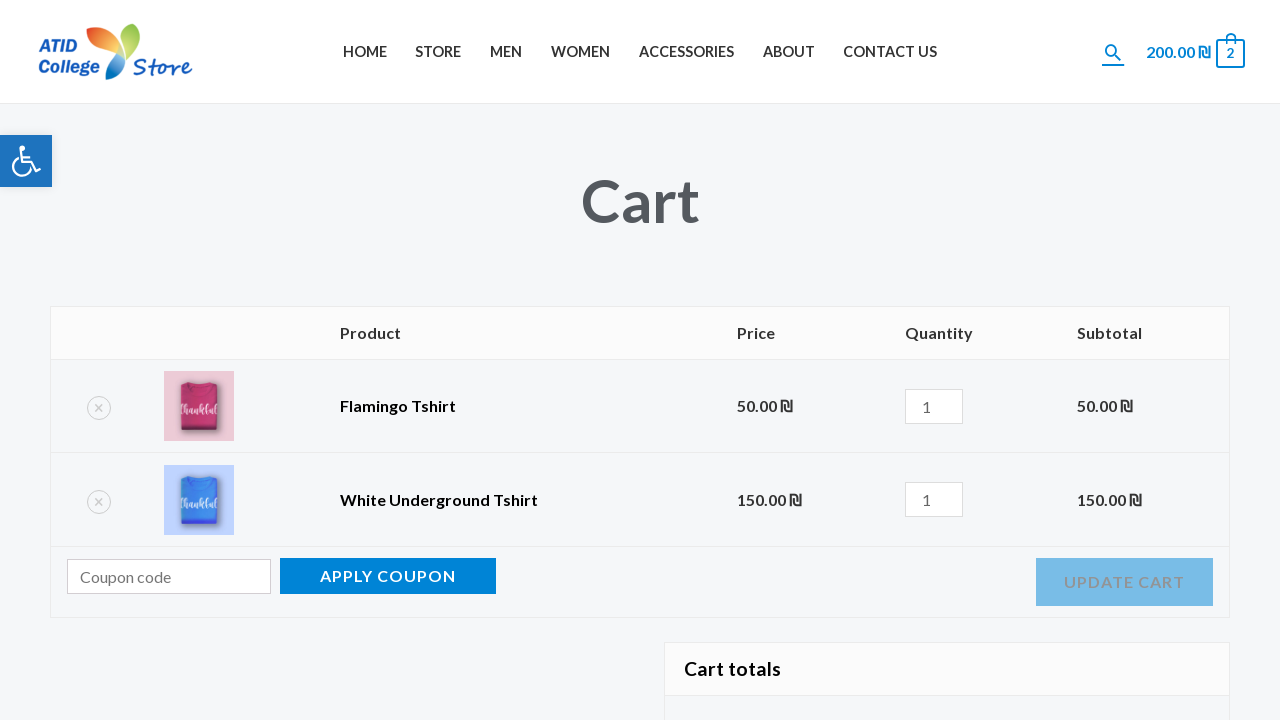

Retrieved second product price: 150
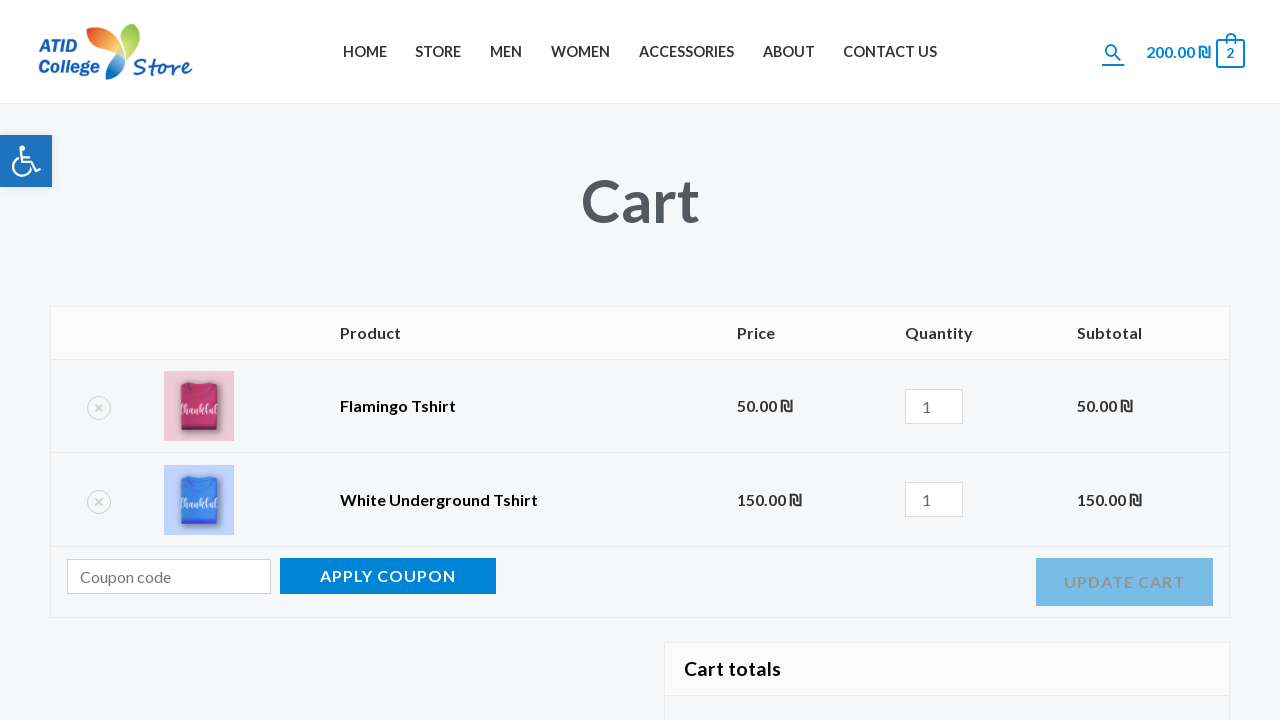

Verified second product price is 150
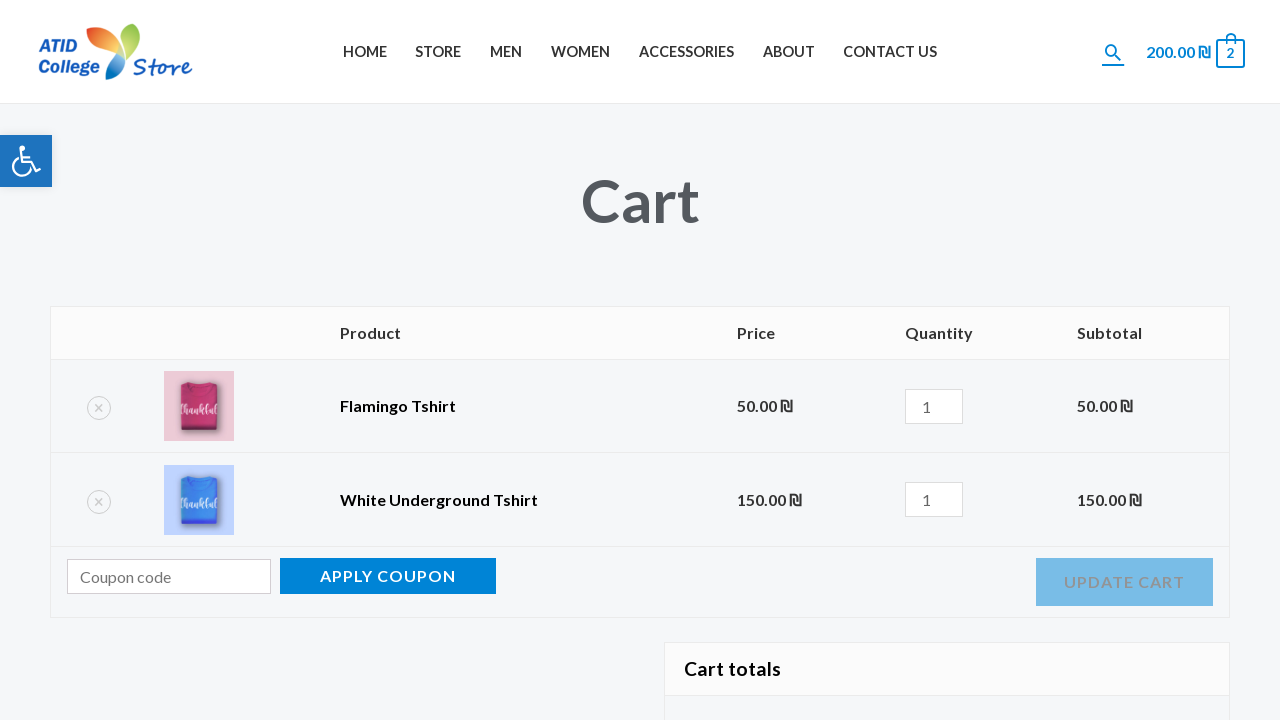

Calculated total price: 50 + 150 = 200
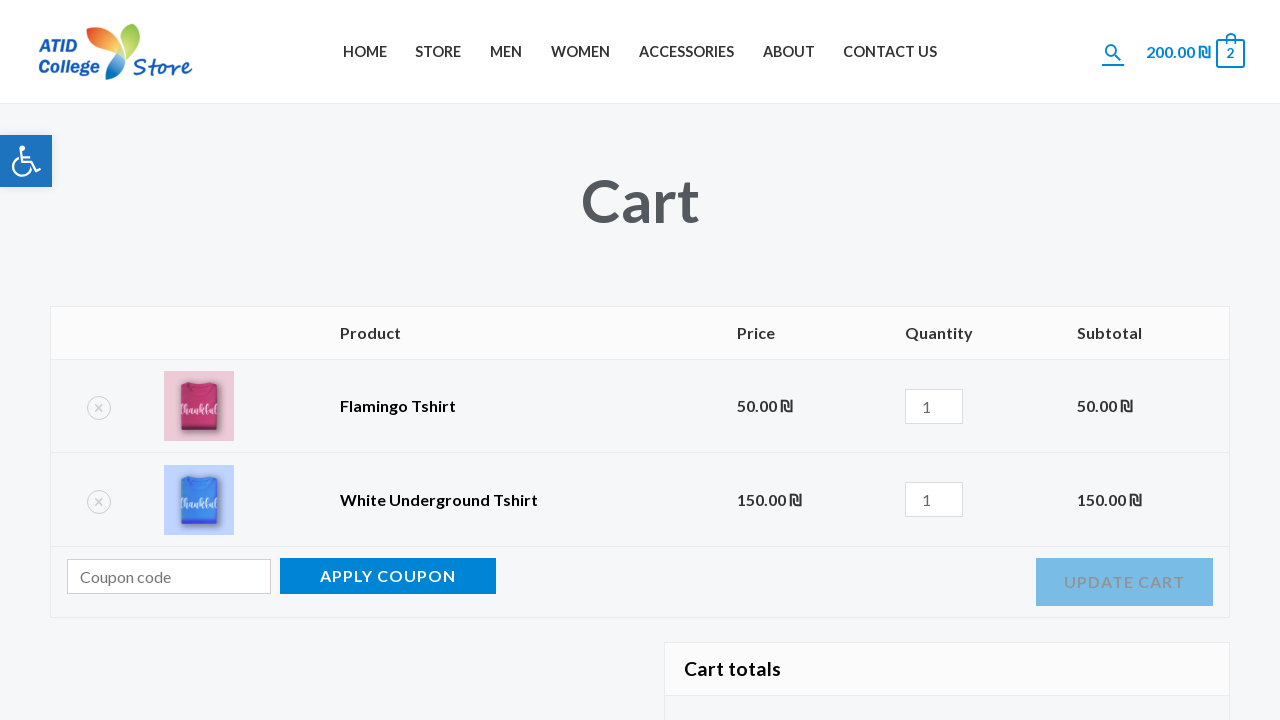

Retrieved cart total price from page
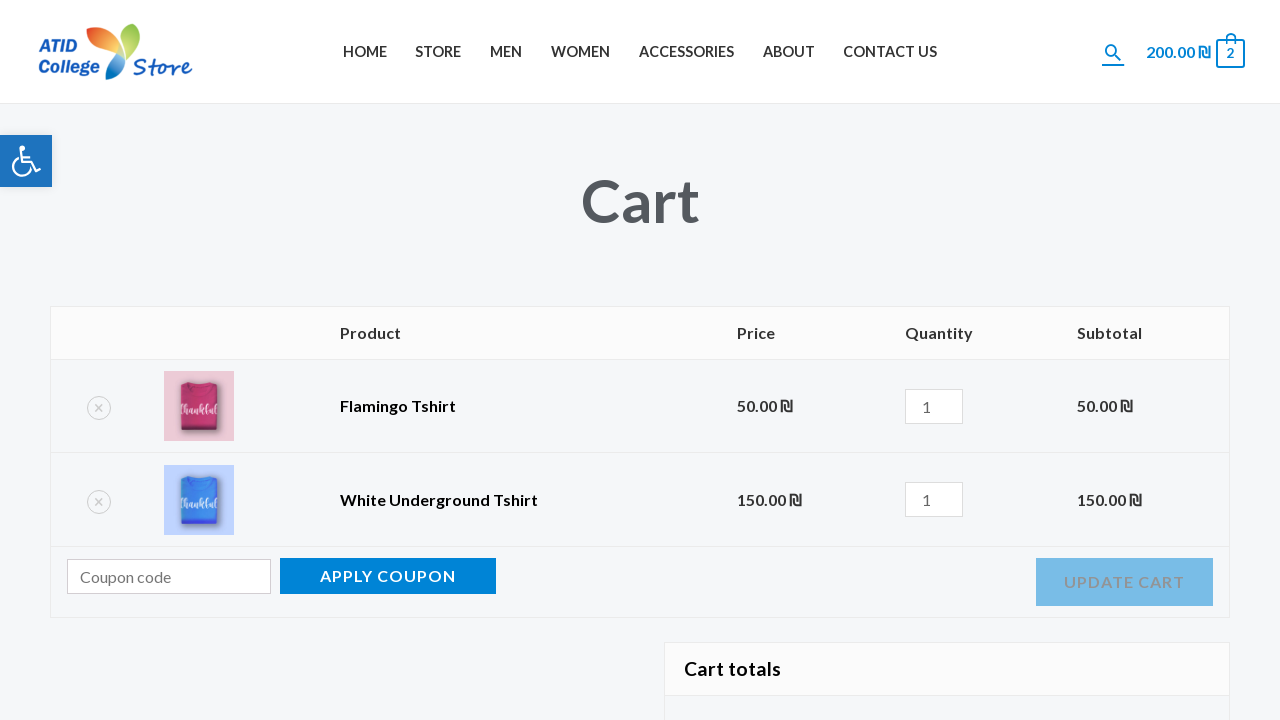

Verified cart total price equals sum of products (200)
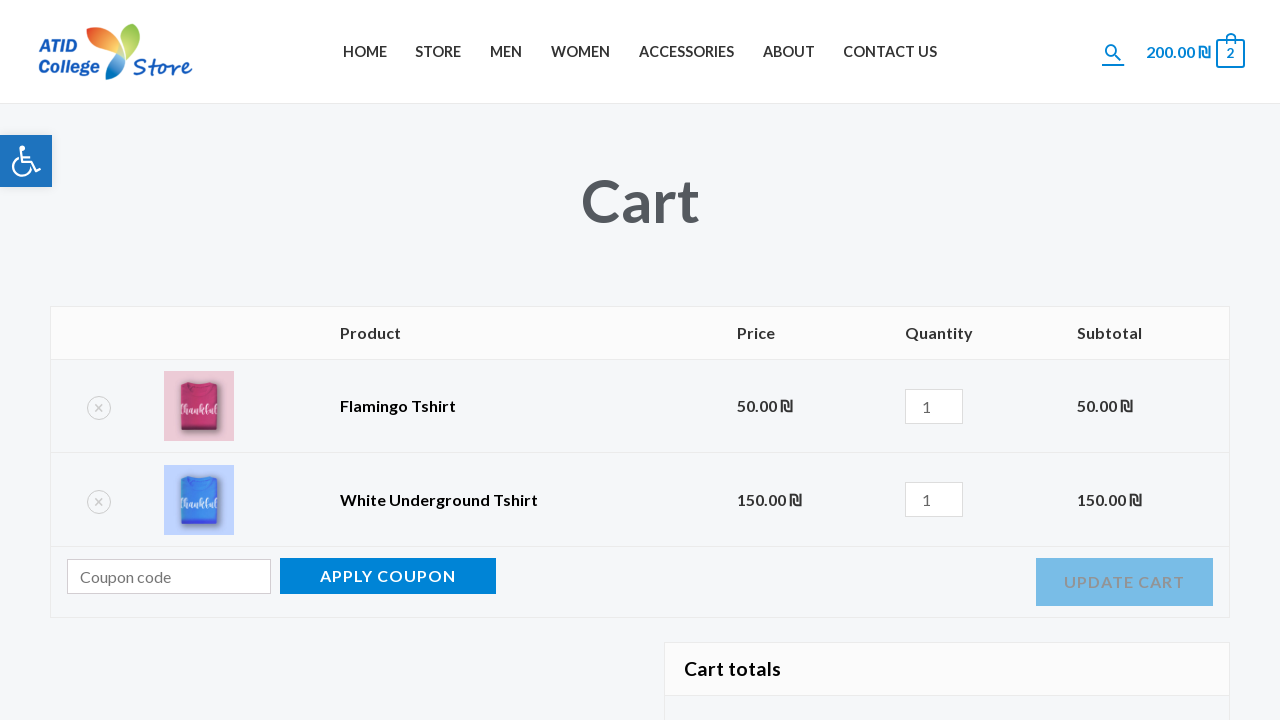

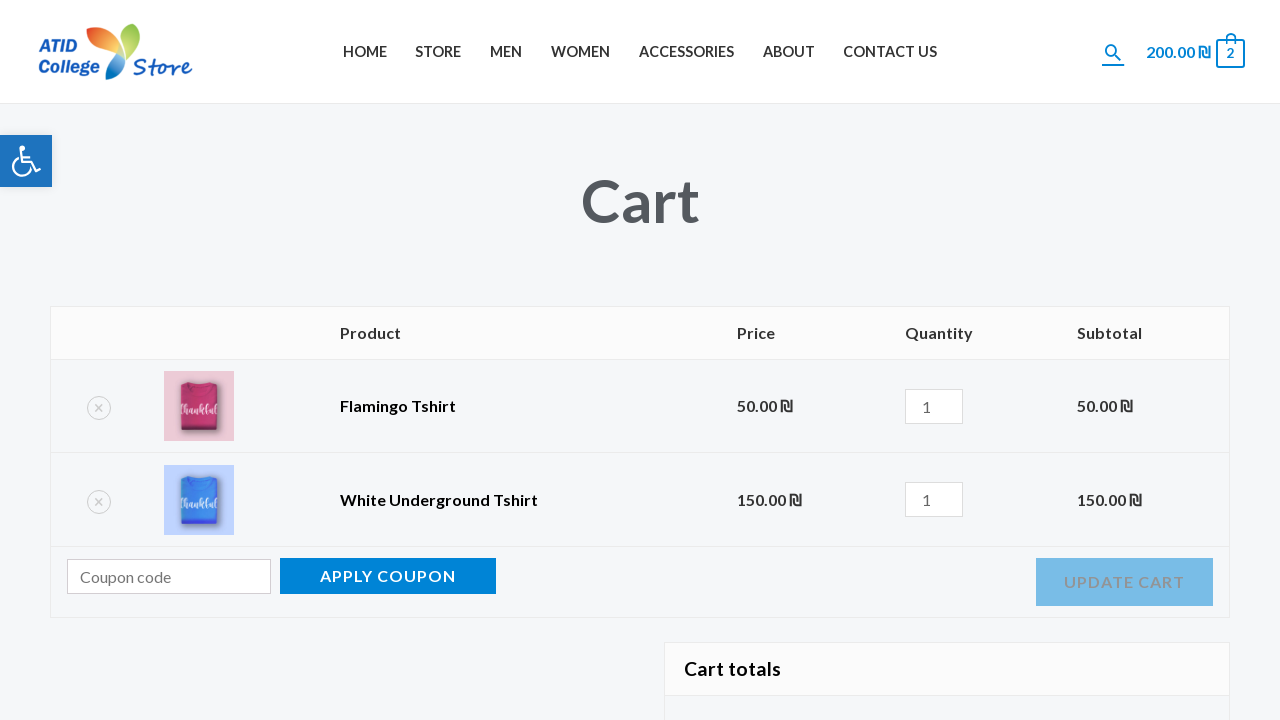